Tests multiple file upload functionality by uploading two files to a file upload demo page and verifying that both files are listed correctly after upload.

Starting URL: https://davidwalsh.name/demo/multiple-file-upload.php

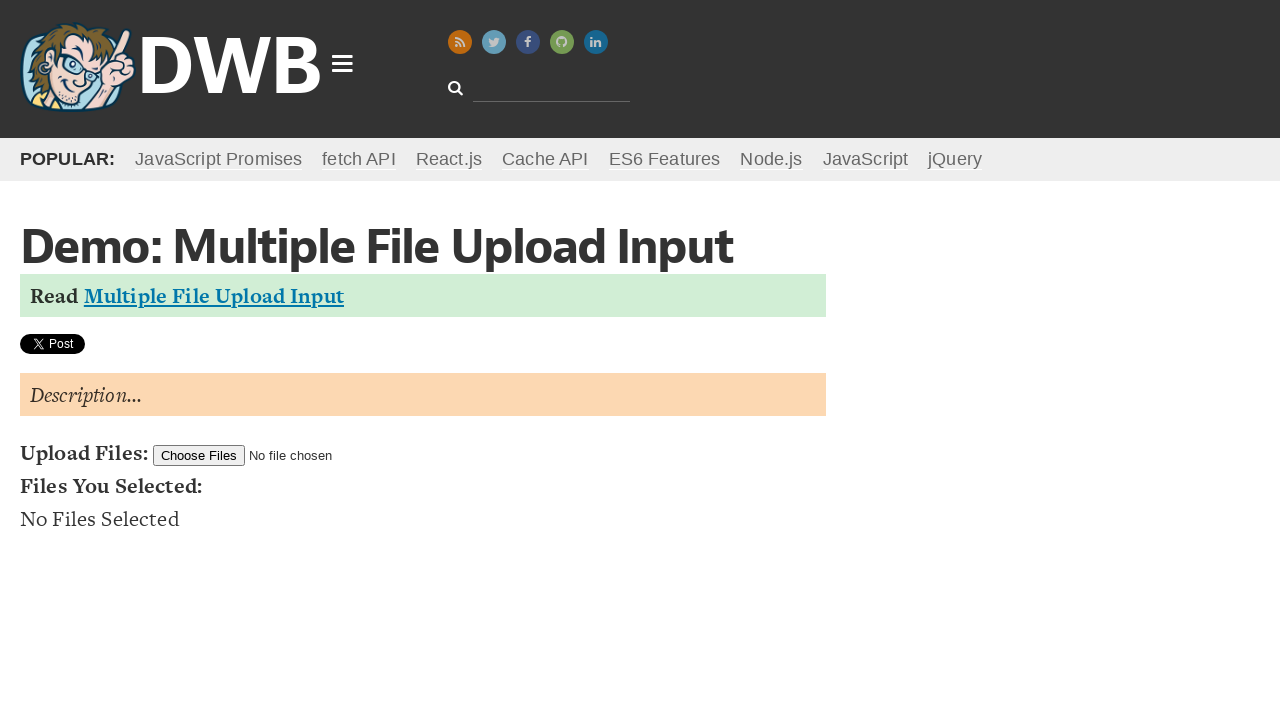

Created temporary test files (TestFile1.txt and TestFile2.txt)
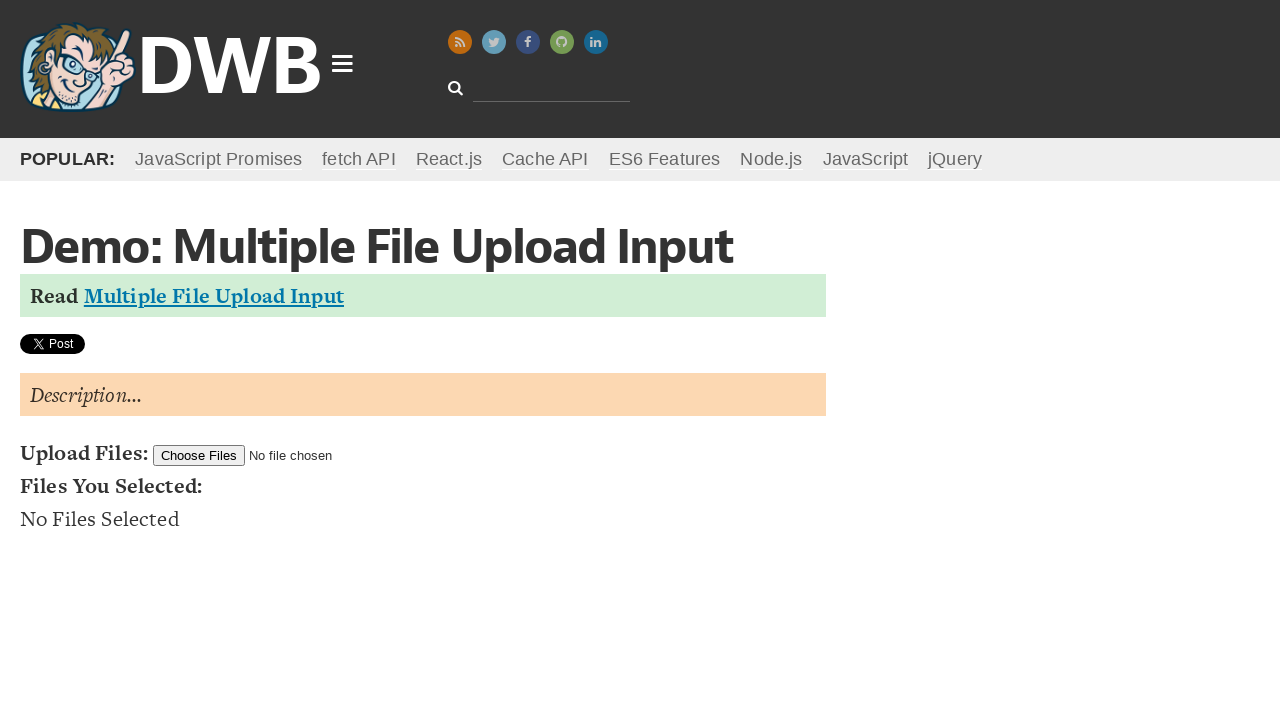

Set input files for upload with TestFile1.txt and TestFile2.txt
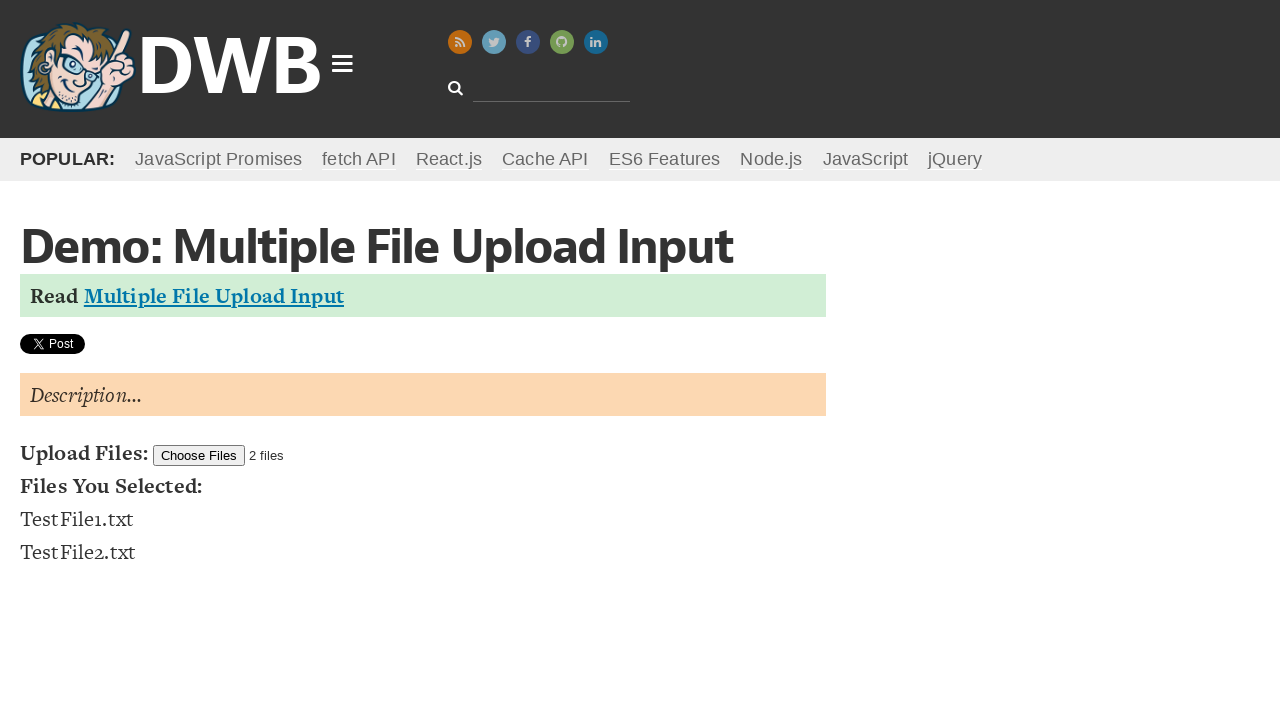

Waited for file list to update and display uploaded files
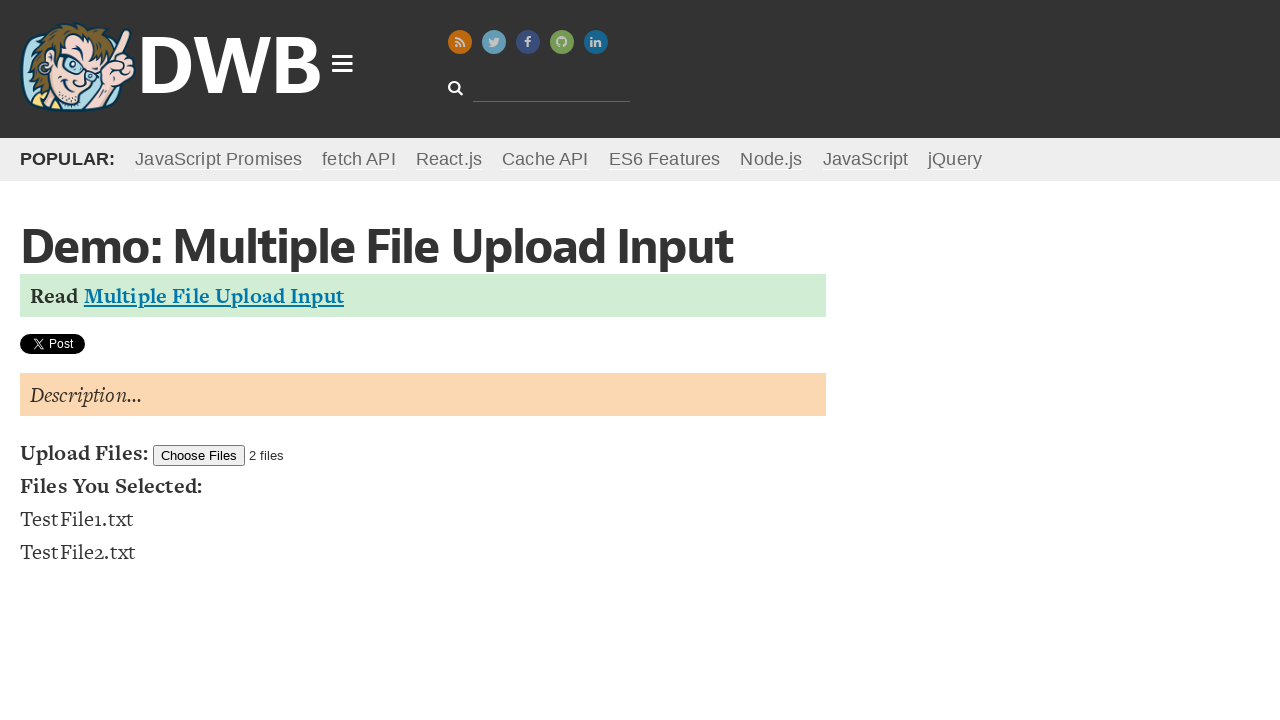

Verified that 2 files were uploaded successfully
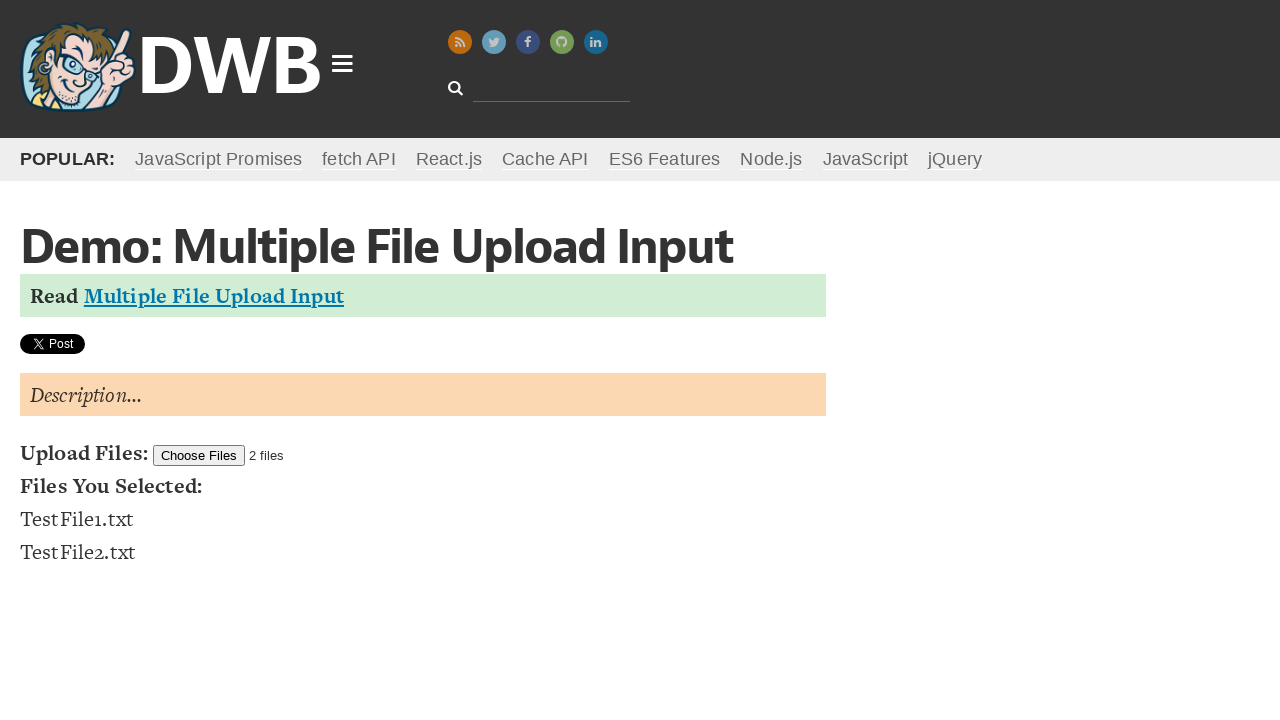

Cleaned up temporary test files and directories
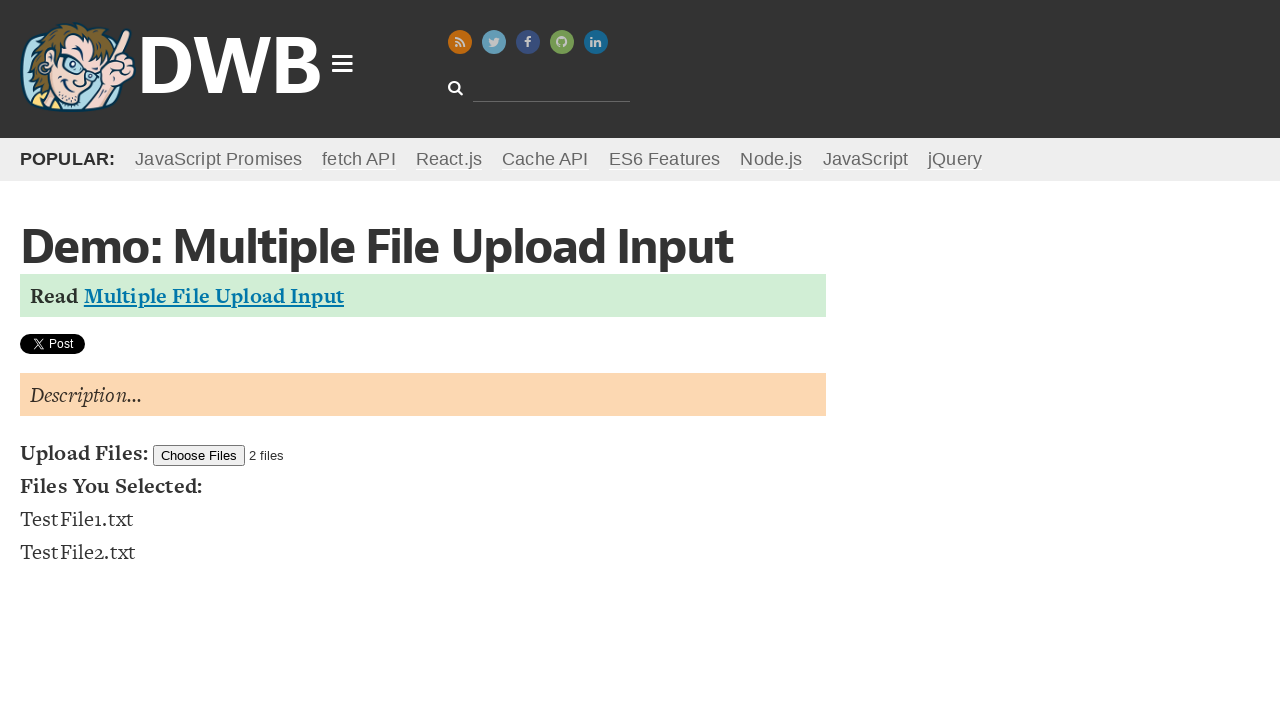

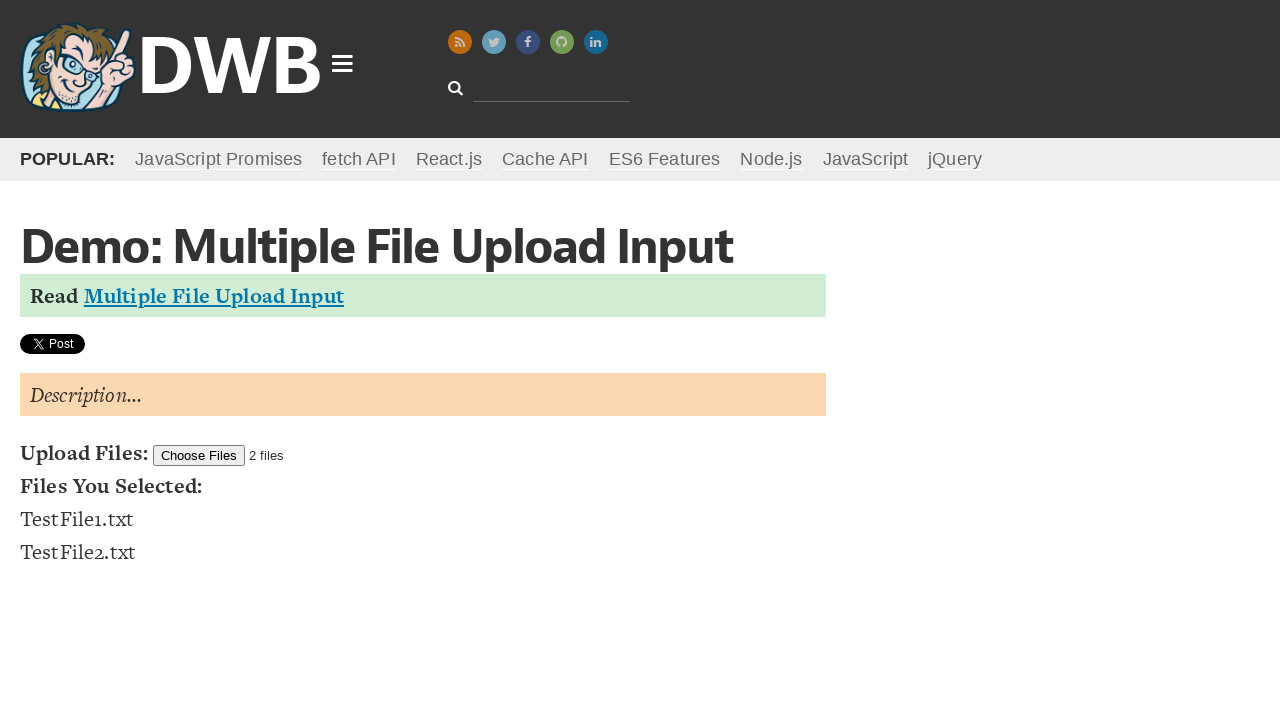